Tests dynamic page loading by clicking a Start button, waiting for a loading bar to complete, and verifying that the finish text element becomes visible

Starting URL: http://the-internet.herokuapp.com/dynamic_loading/2

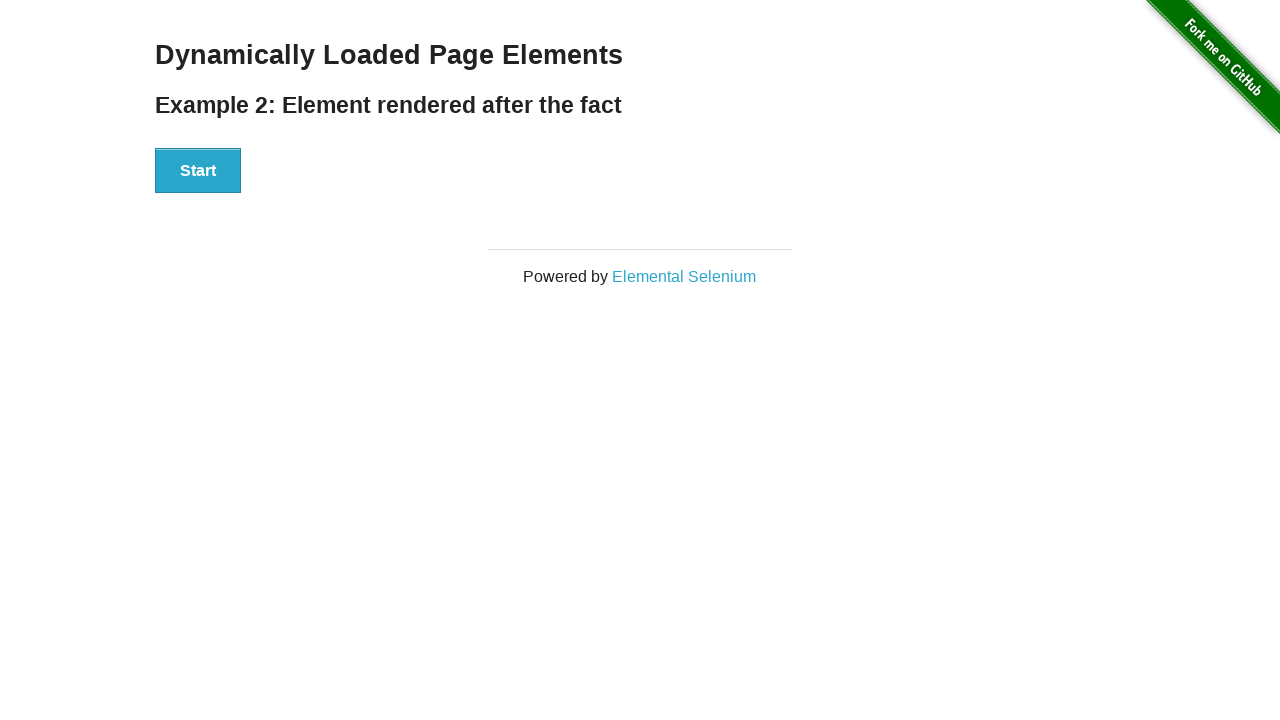

Clicked Start button to trigger dynamic loading at (198, 171) on #start button
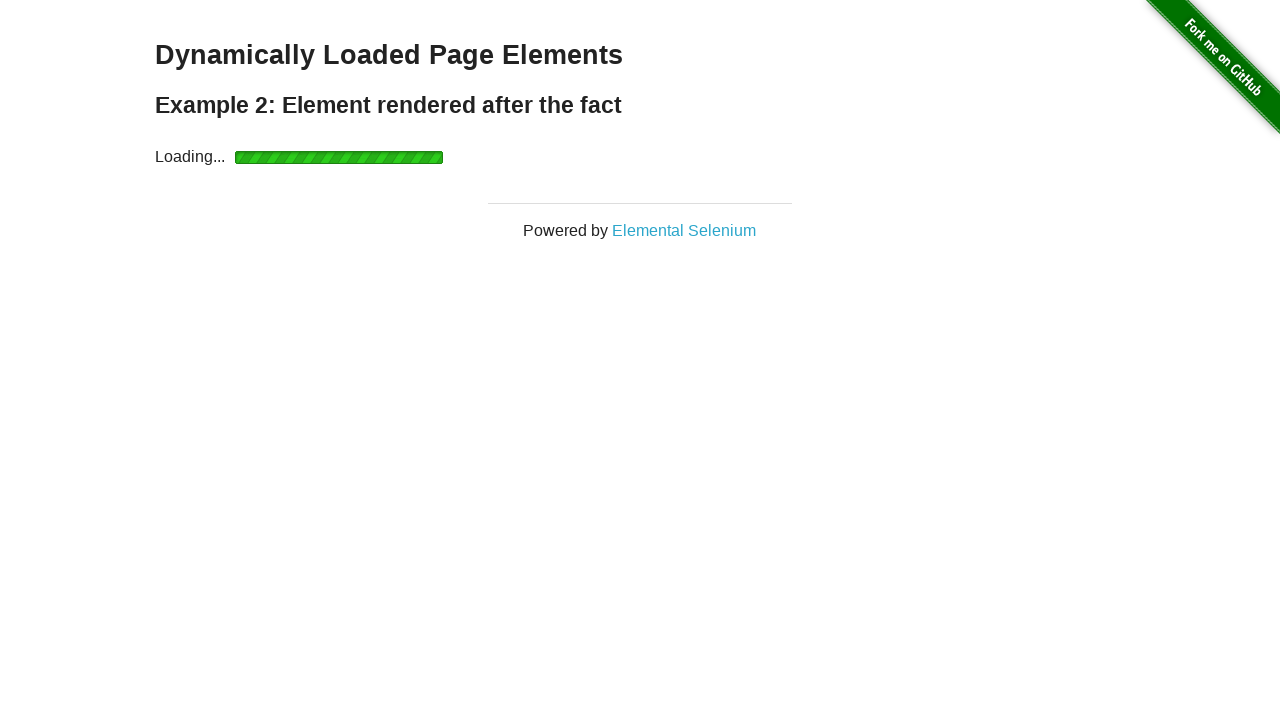

Waited for finish element to become visible after loading completes
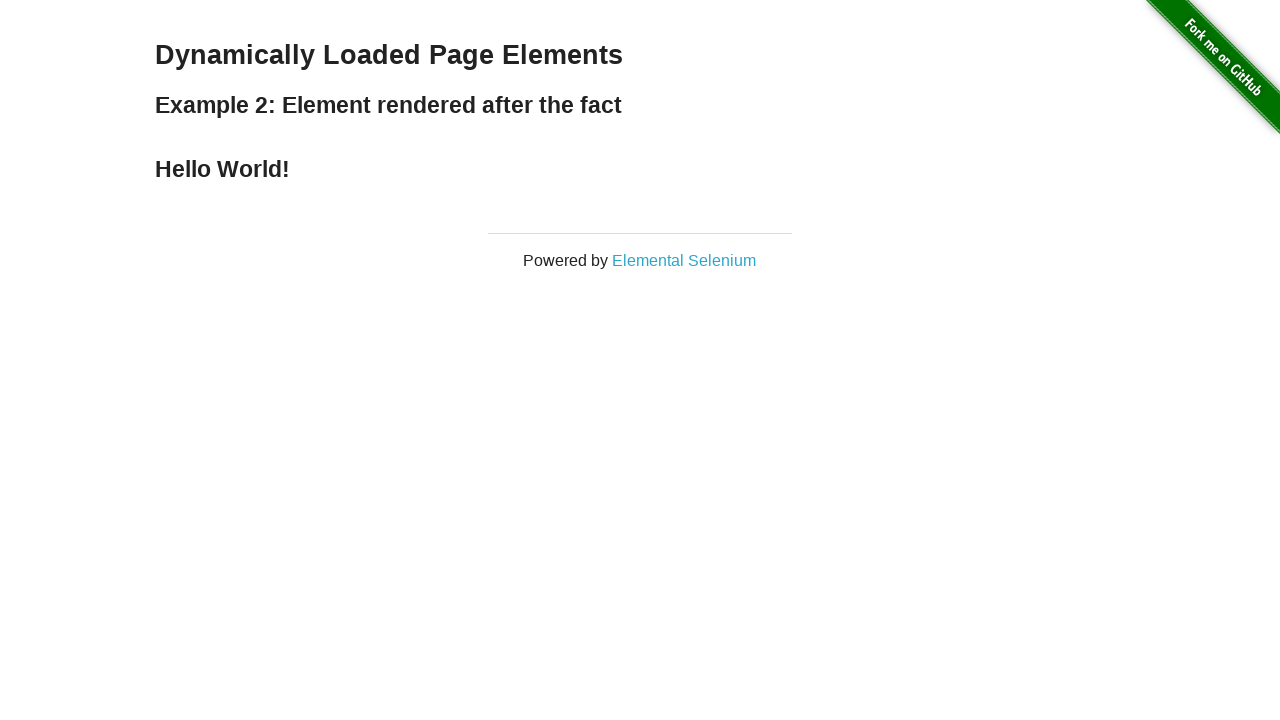

Verified that finish element is displayed
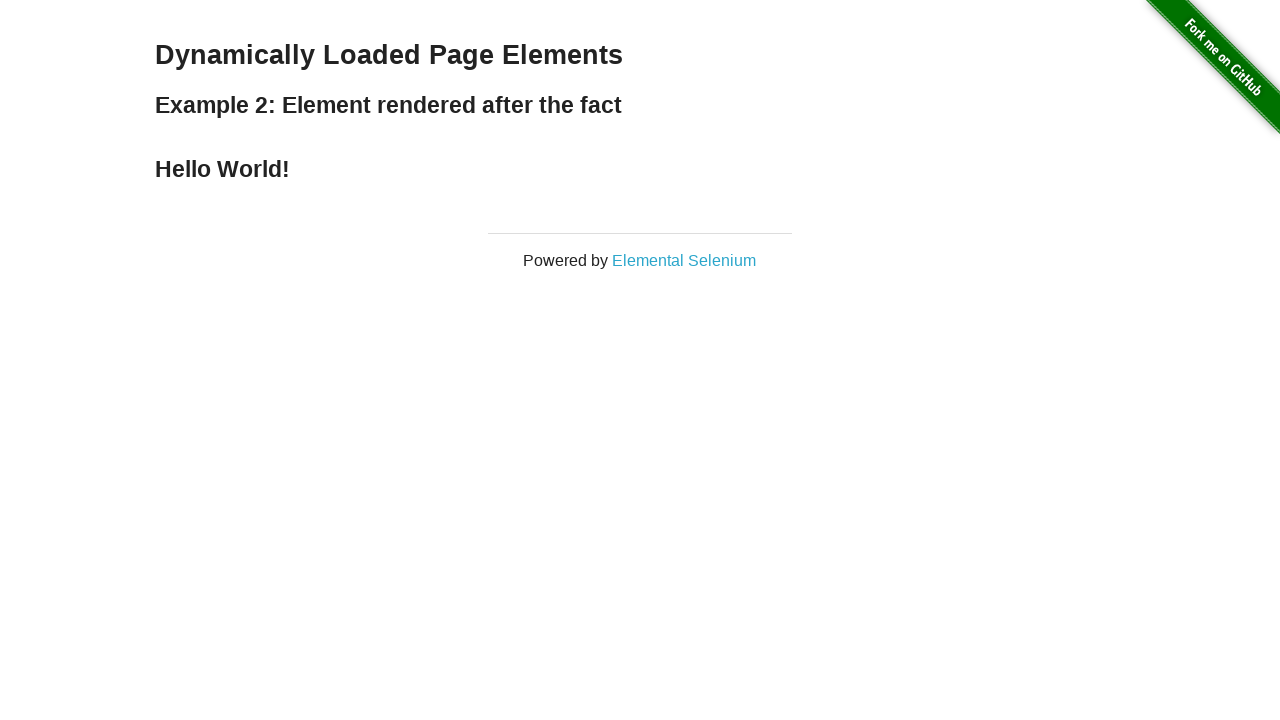

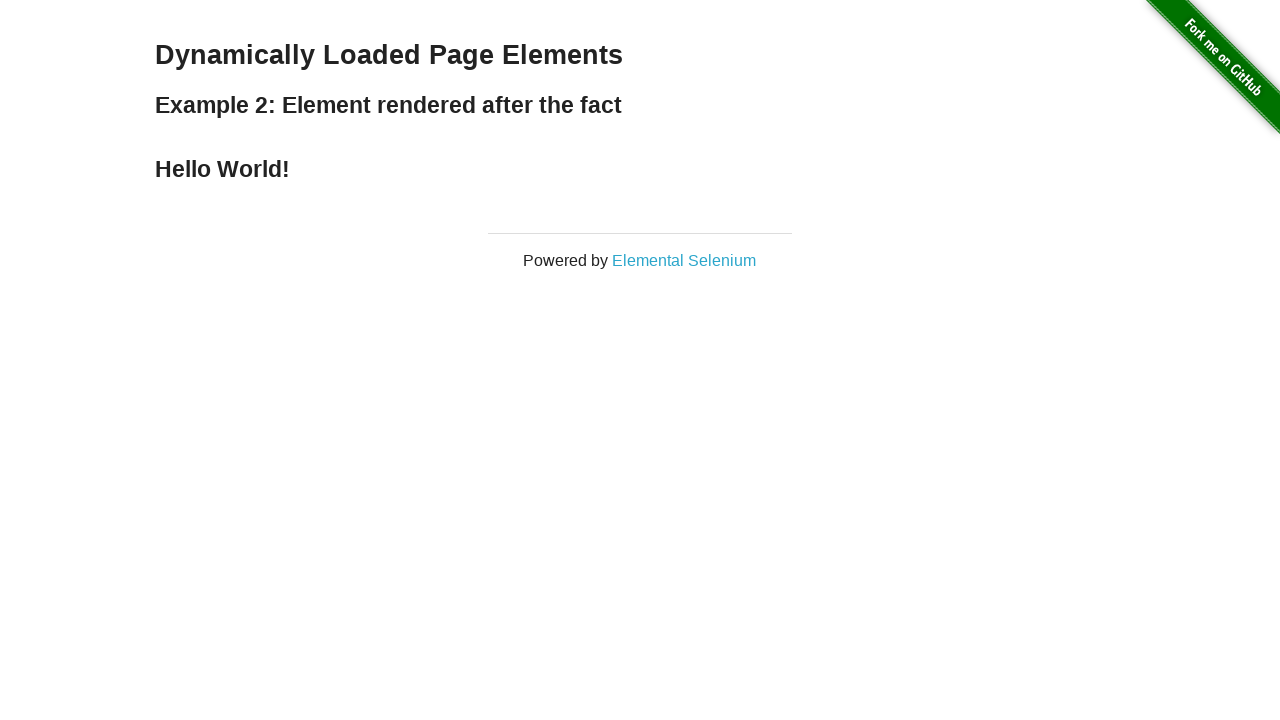